Tests unmarking todo items as complete by unchecking their checkboxes.

Starting URL: https://demo.playwright.dev/todomvc

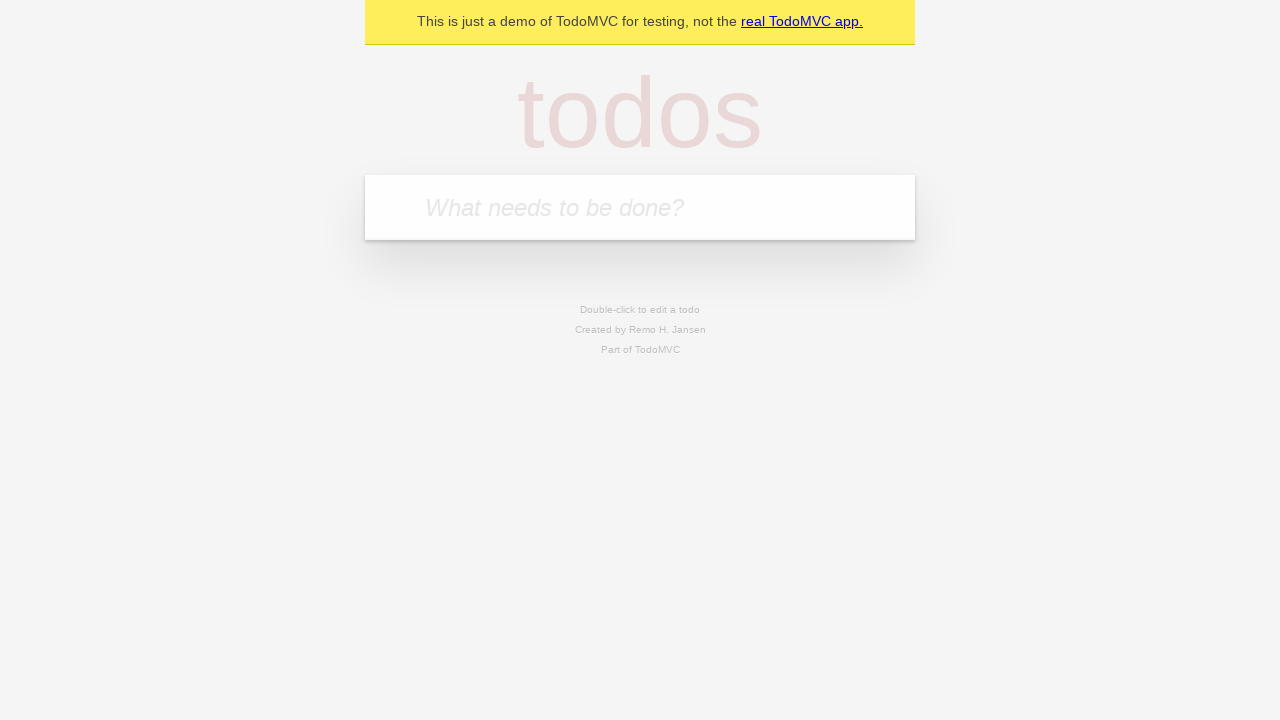

Filled todo input with 'buy some cheese' on internal:attr=[placeholder="What needs to be done?"i]
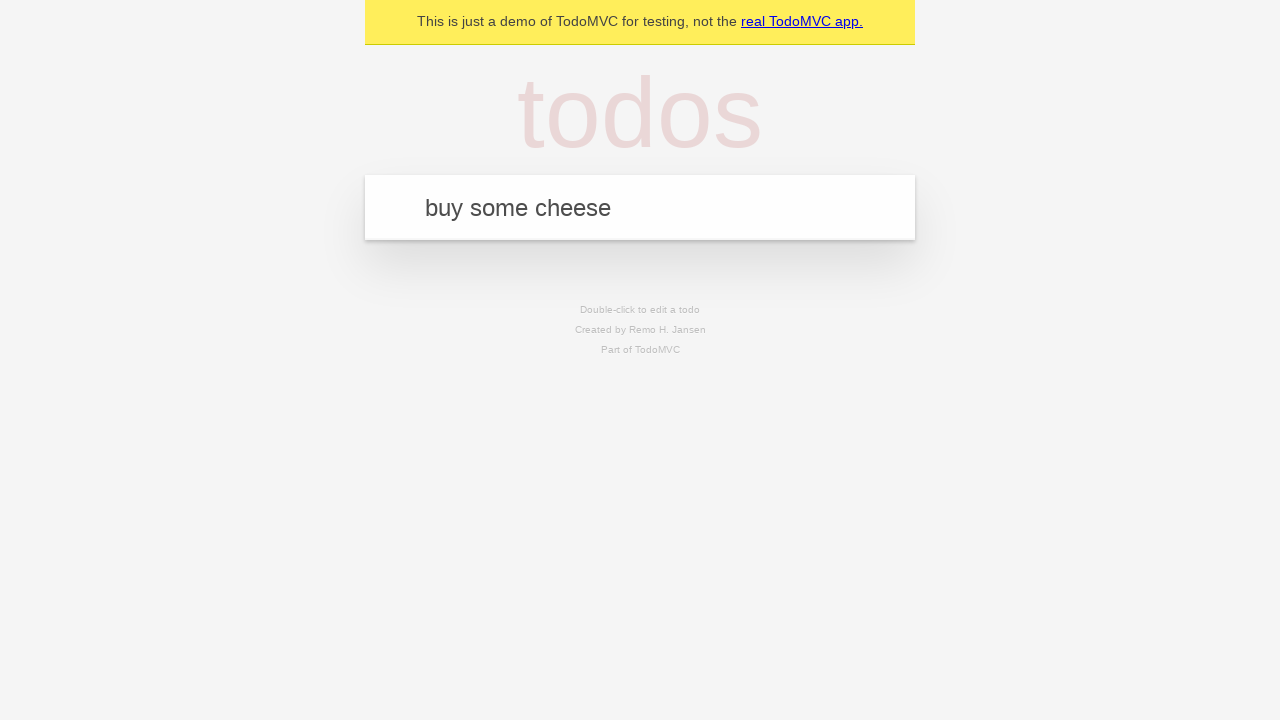

Pressed Enter to create first todo item on internal:attr=[placeholder="What needs to be done?"i]
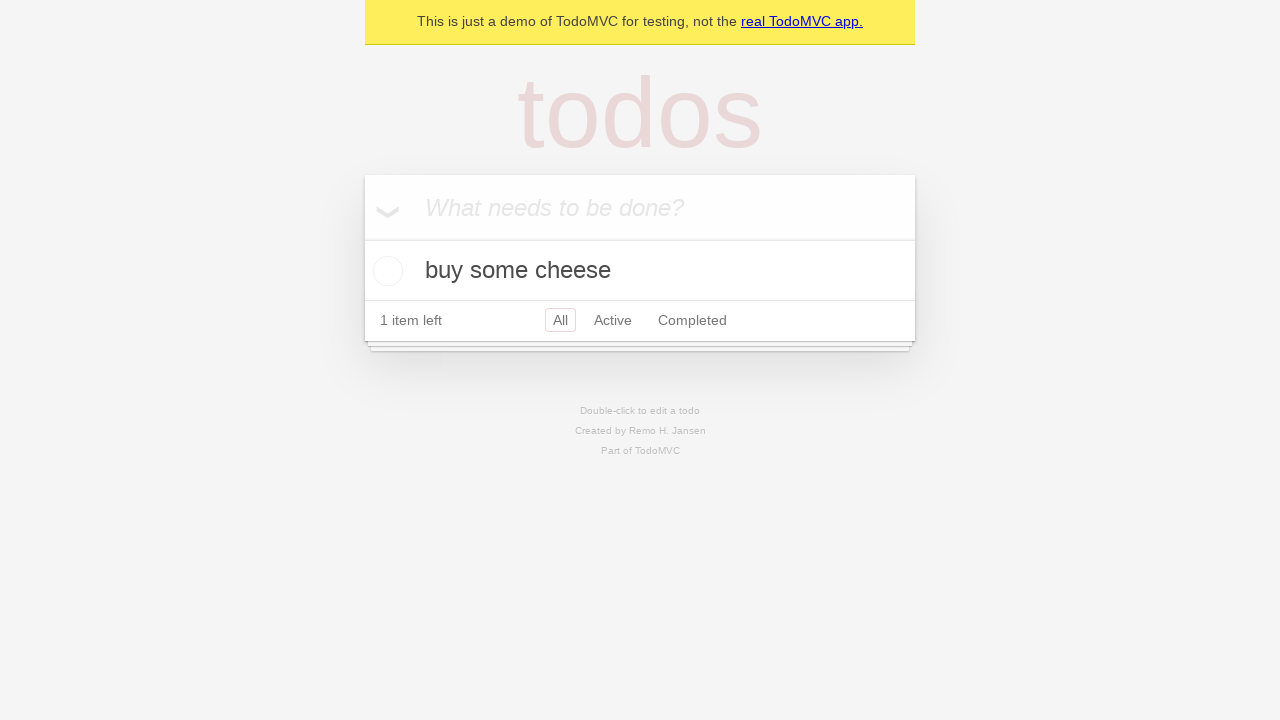

Filled todo input with 'feed the cat' on internal:attr=[placeholder="What needs to be done?"i]
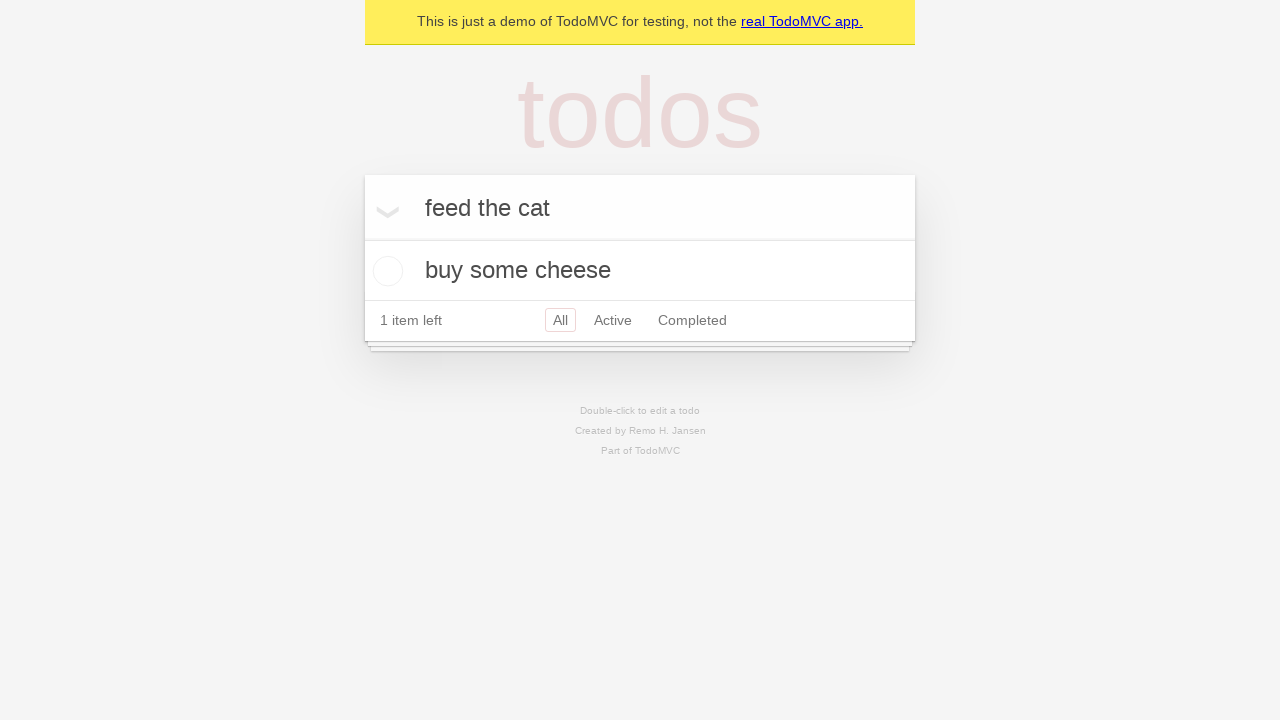

Pressed Enter to create second todo item on internal:attr=[placeholder="What needs to be done?"i]
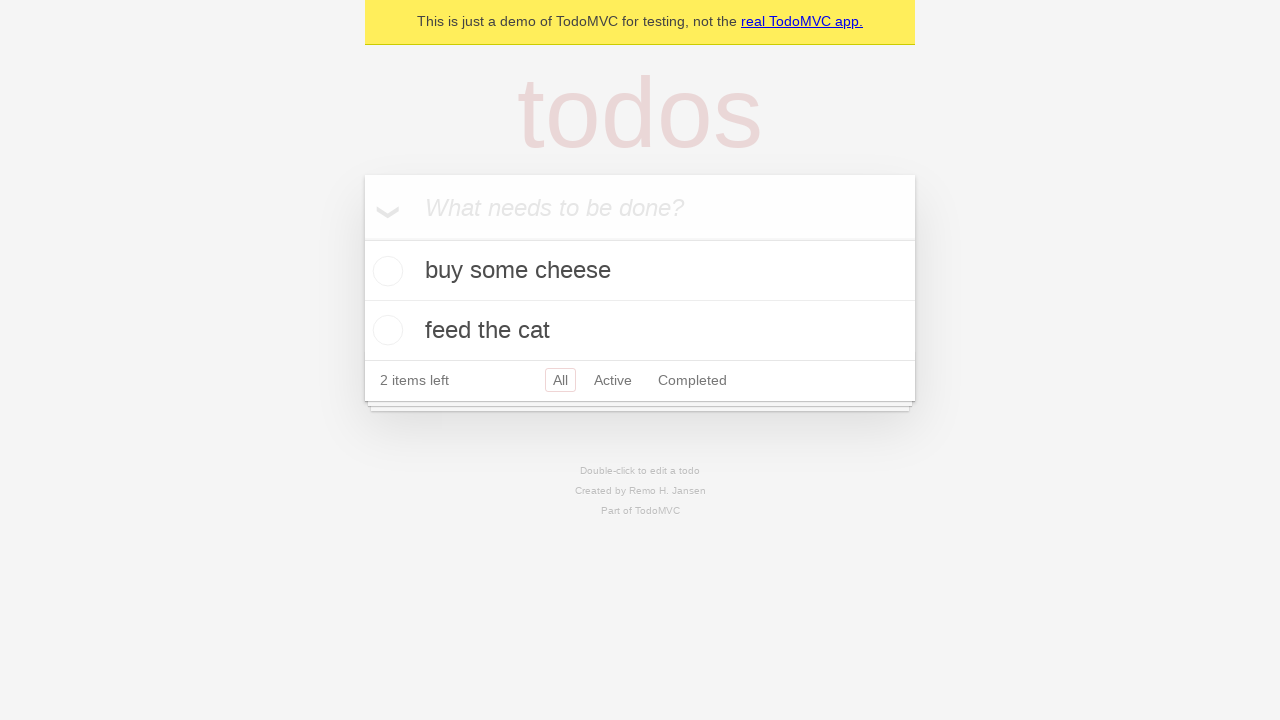

Checked first todo item 'buy some cheese' at (385, 271) on internal:testid=[data-testid="todo-item"s] >> nth=0 >> internal:role=checkbox
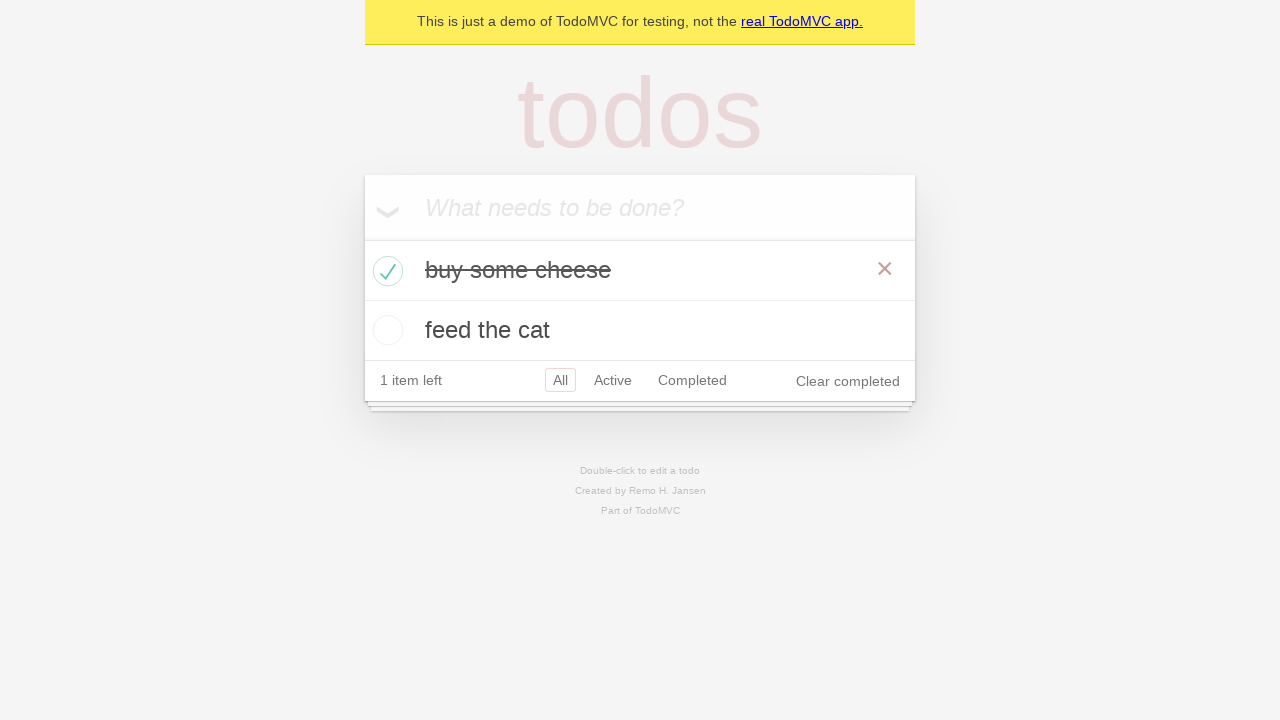

Unchecked first todo item to mark it as incomplete at (385, 271) on internal:testid=[data-testid="todo-item"s] >> nth=0 >> internal:role=checkbox
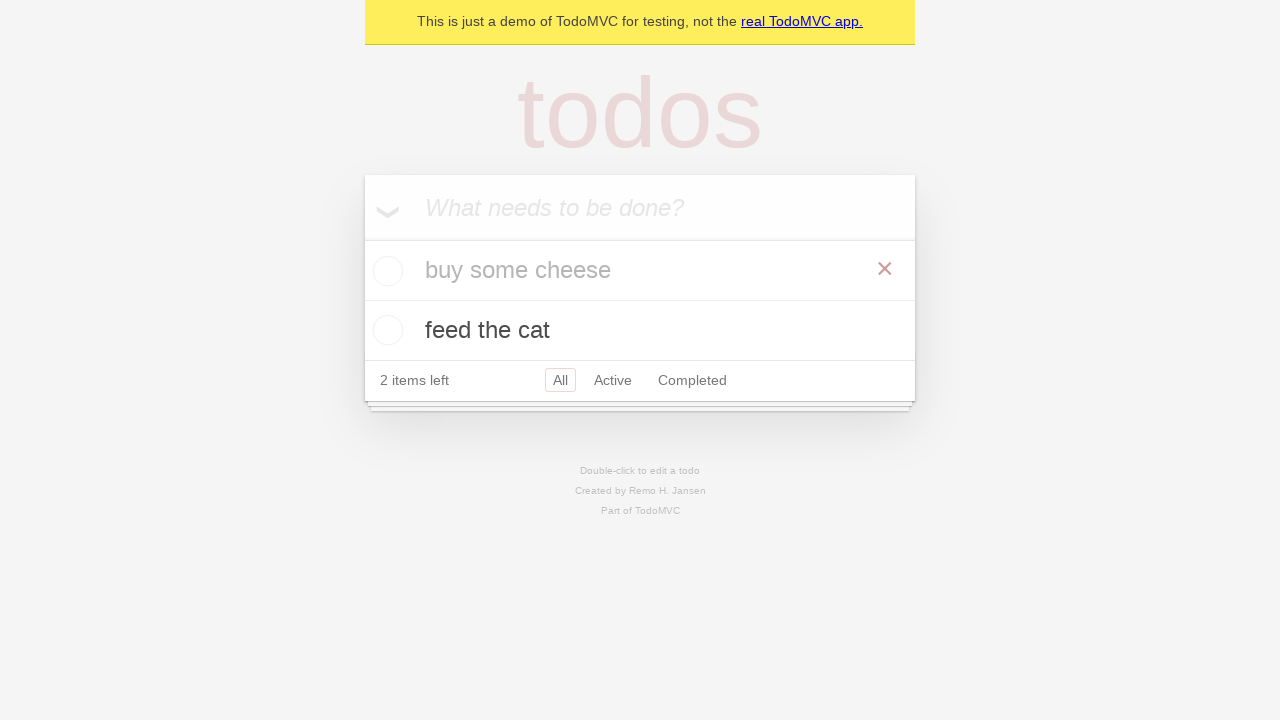

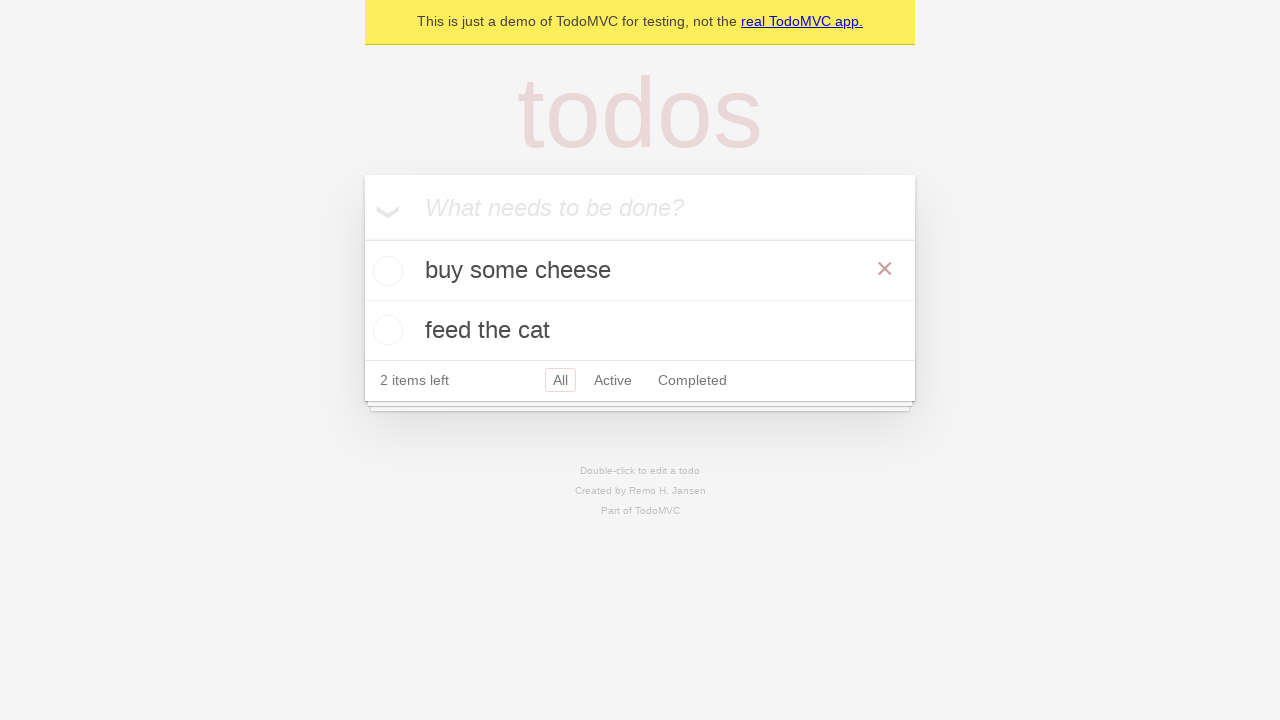